Tests selecting a dropdown option by its value attribute and verifies the selection was successful

Starting URL: https://the-internet.herokuapp.com/dropdown

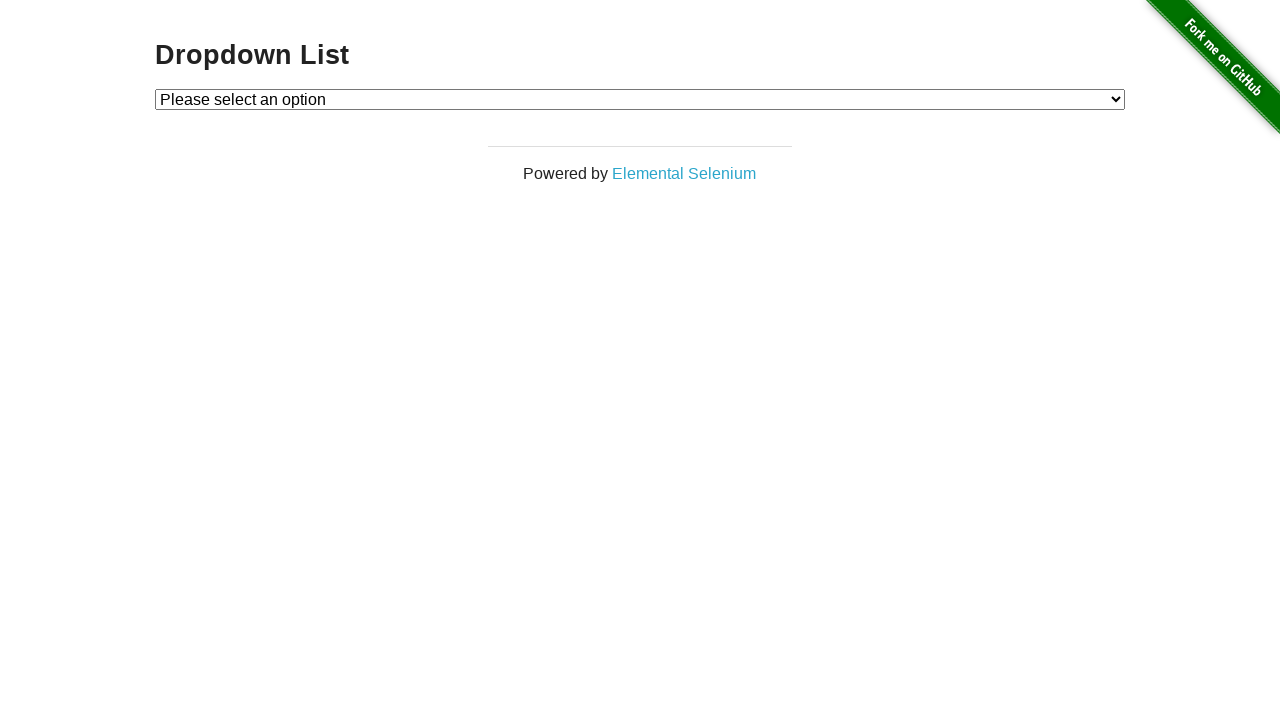

Selected option with value '2' from the dropdown on #dropdown
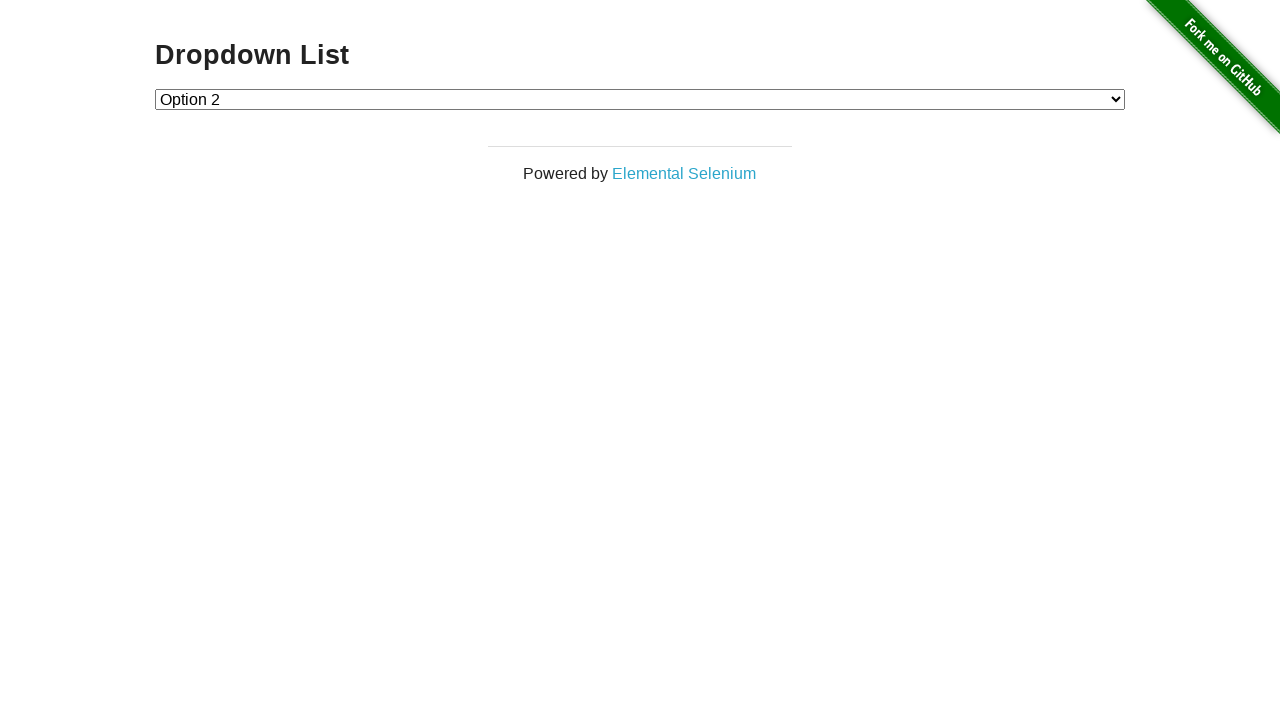

Located the currently selected dropdown option
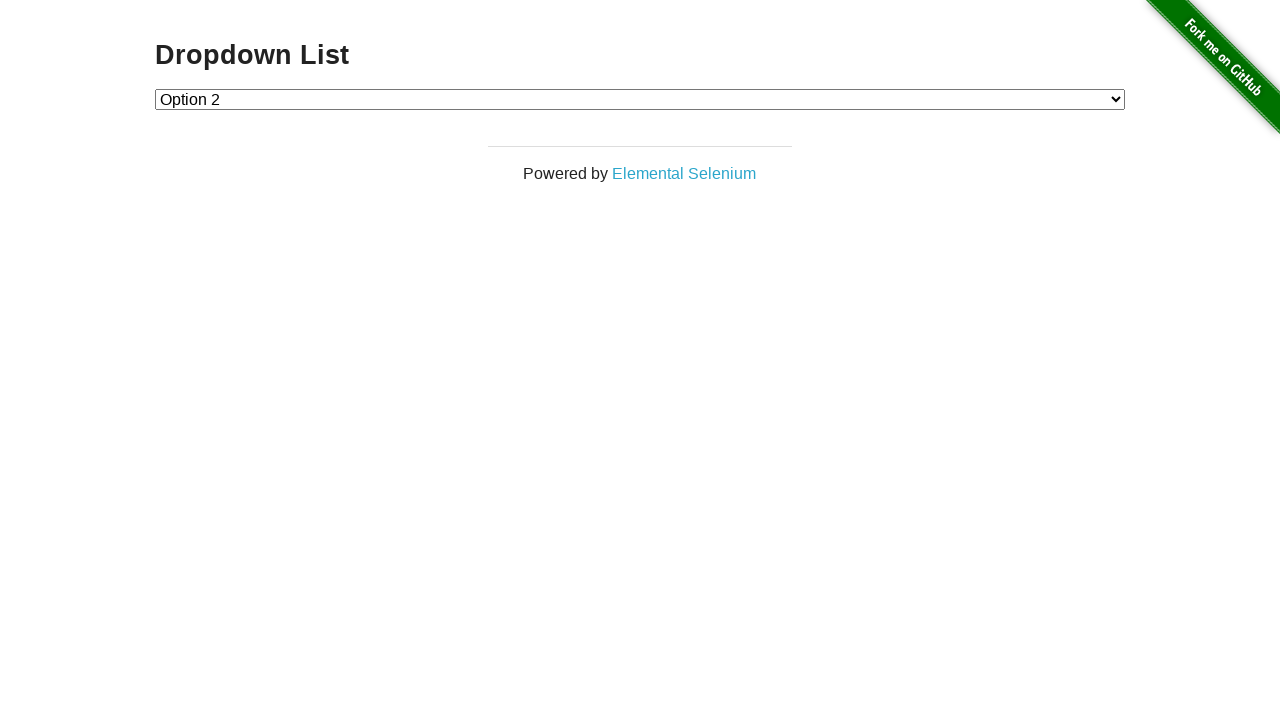

Verified that 'Option 2' is selected in the dropdown
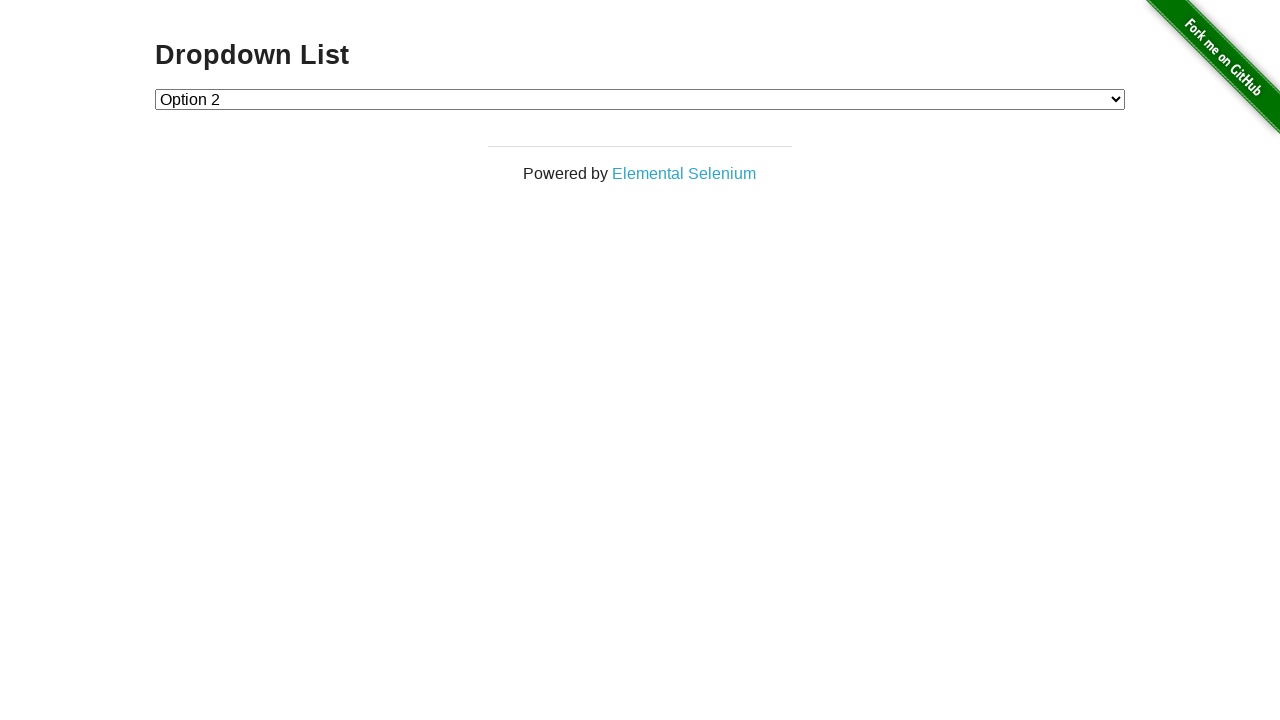

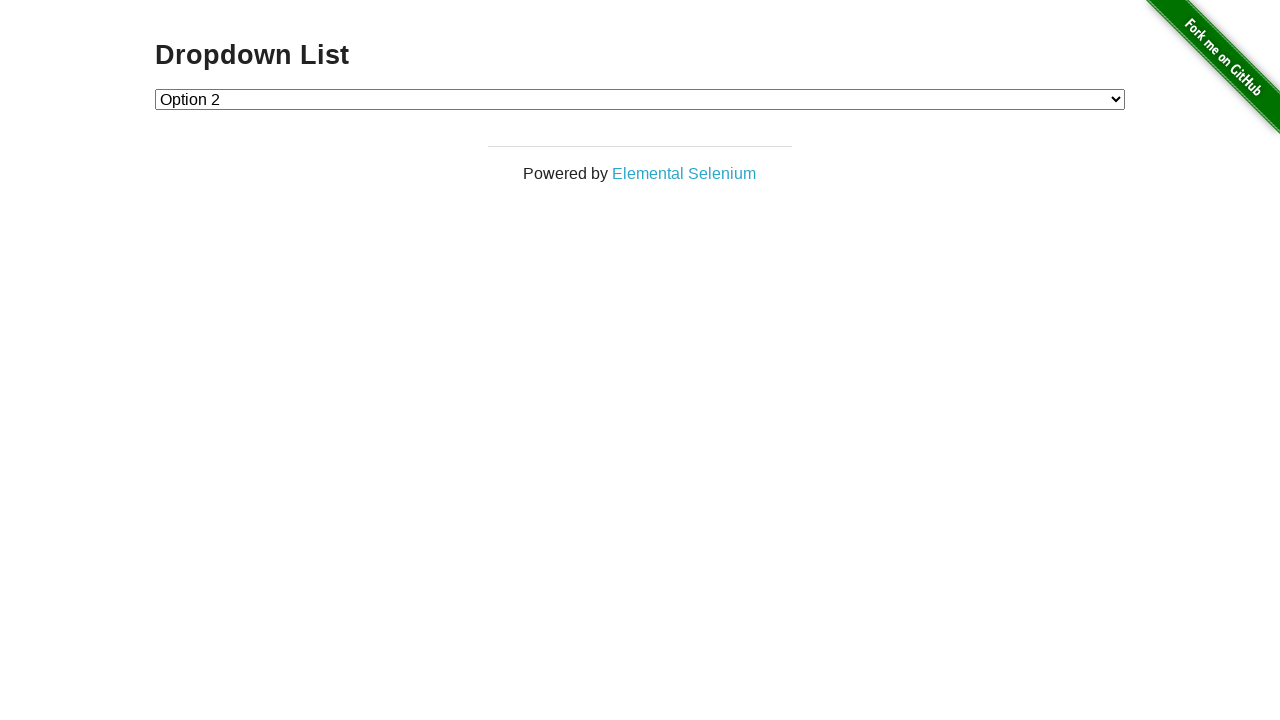